Tests radio button selection and verification by clicking hockey option and checking if selected

Starting URL: https://practice.cydeo.com/radio_buttons

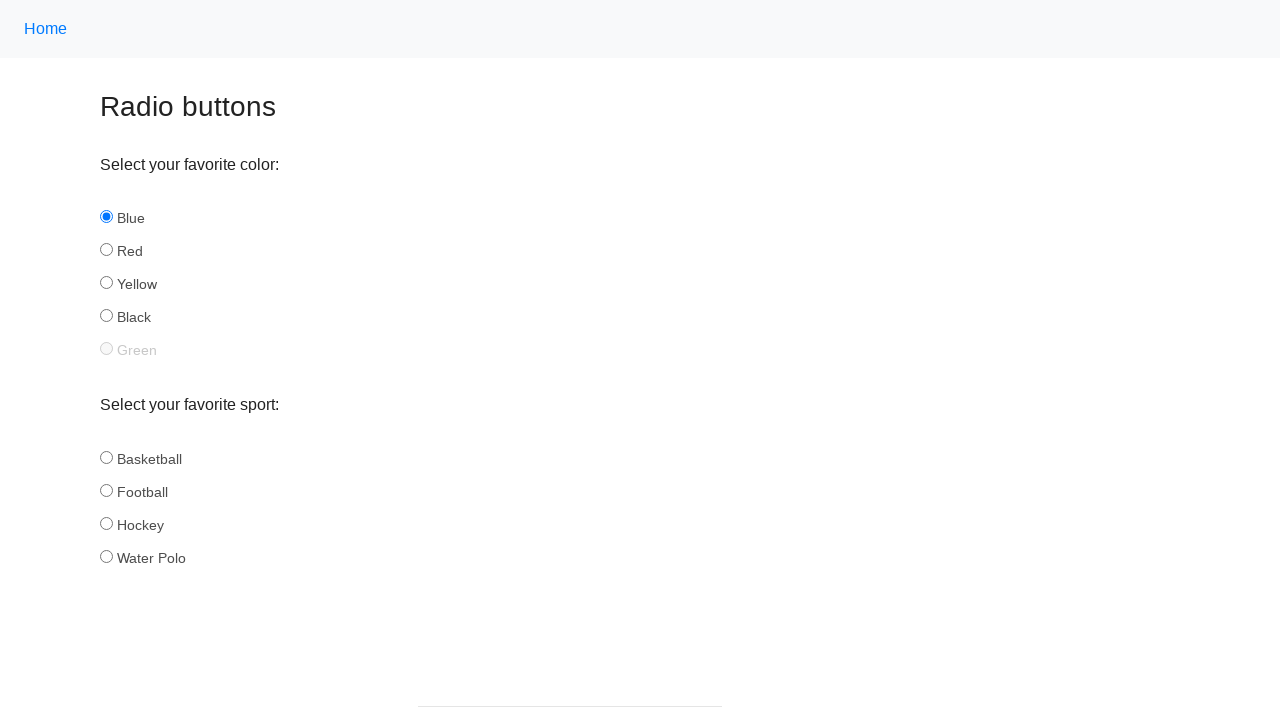

Clicked hockey radio button at (106, 523) on input#hockey
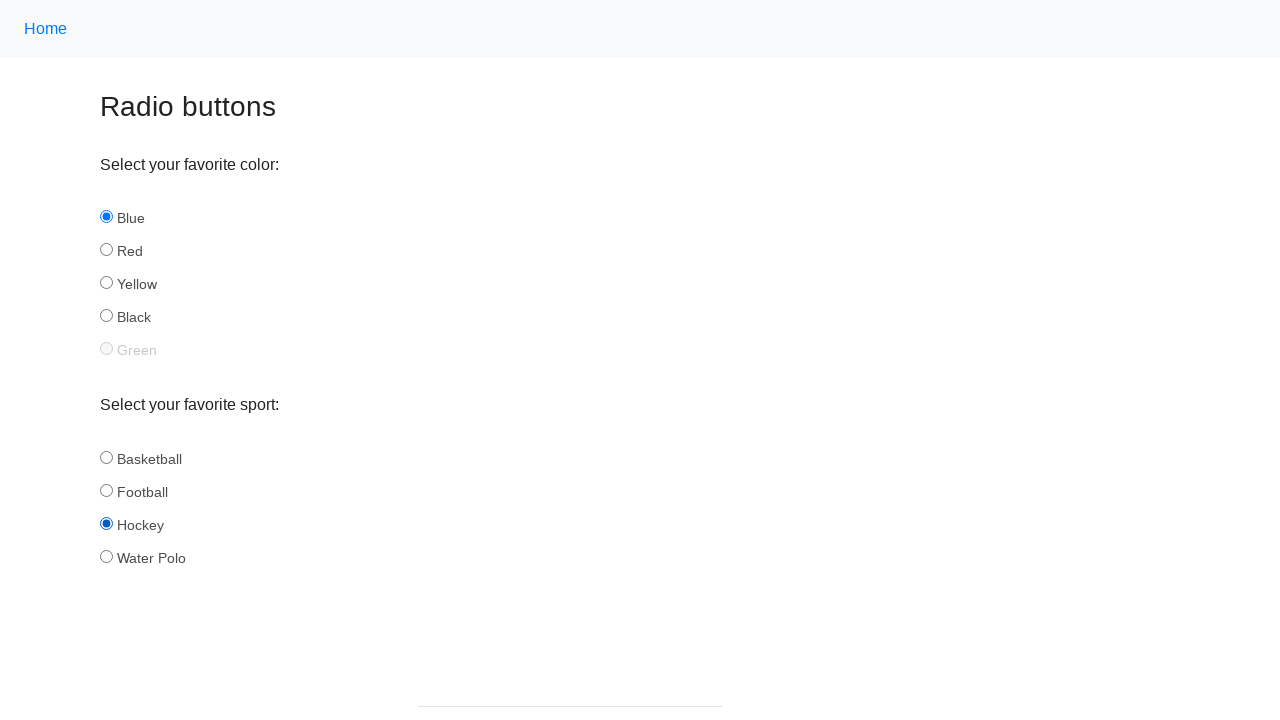

Verified hockey radio button is checked - PASSED
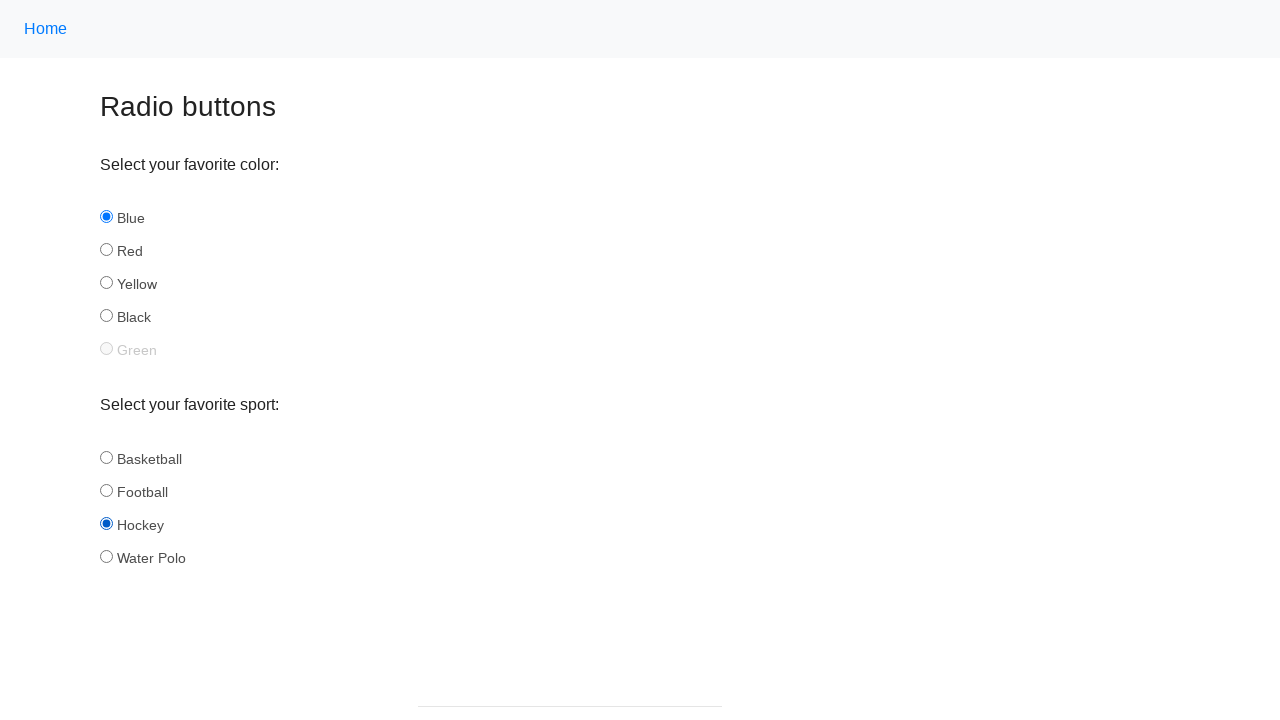

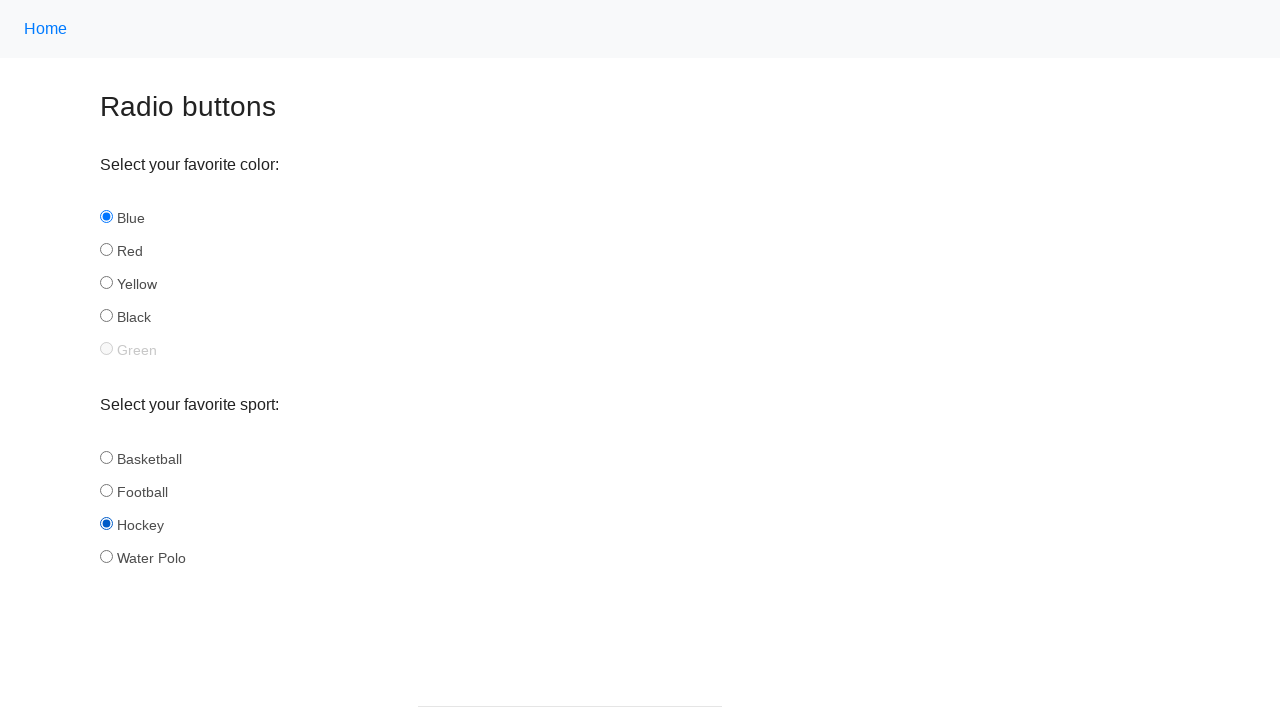